Tests multiple window handling by clicking a link that opens a new window, switching to it, and verifying the new window's title is "New Window".

Starting URL: https://practice.cydeo.com/windows

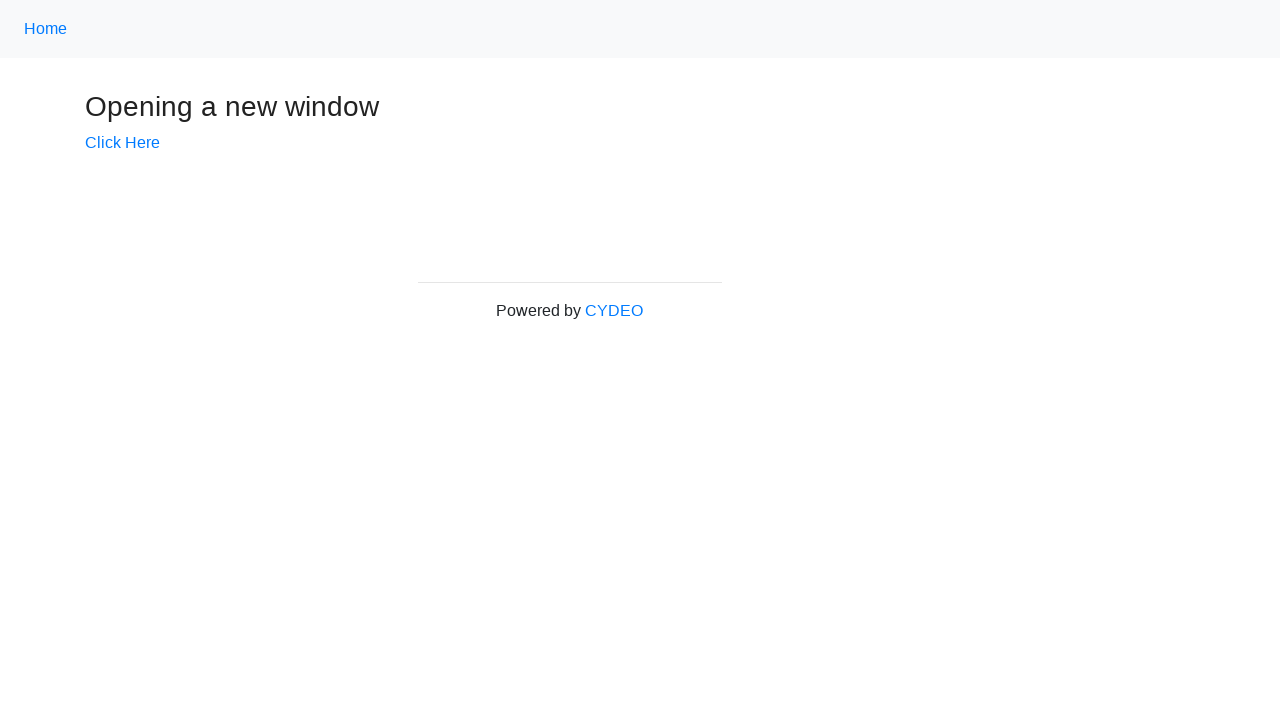

Verified initial page title is 'Windows'
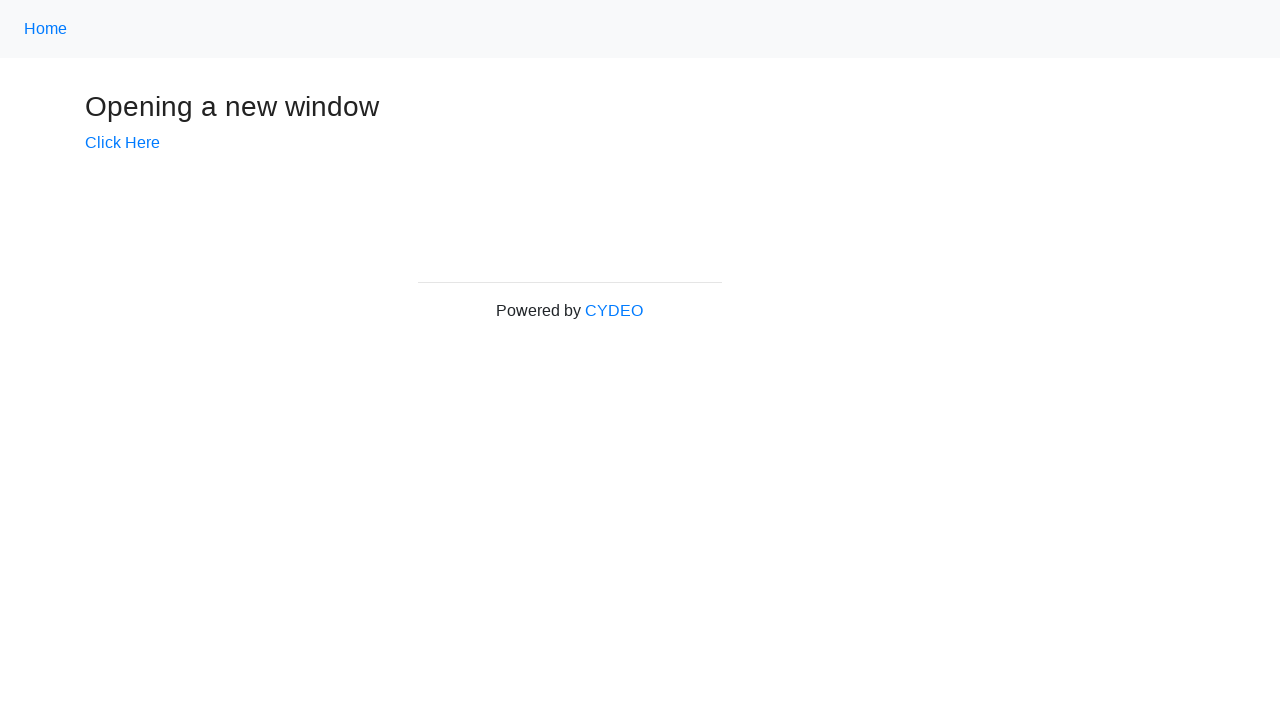

Clicked 'Click Here' link to open new window at (122, 143) on text=Click Here
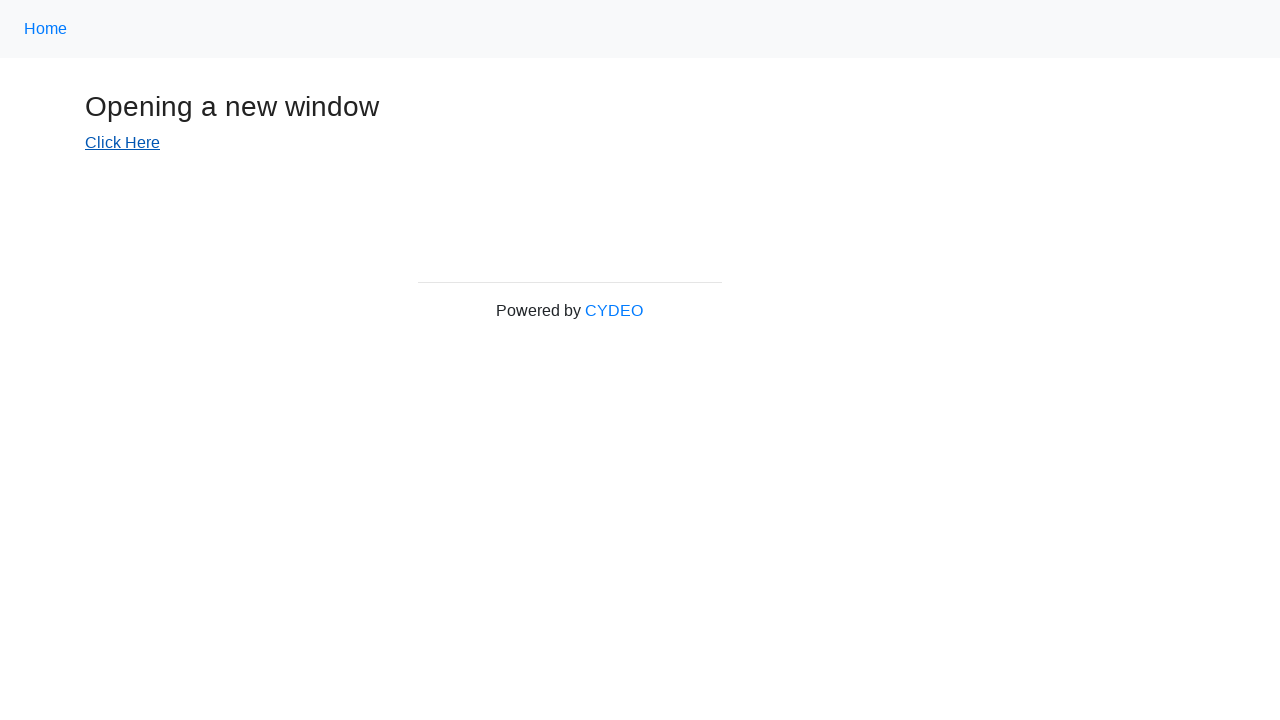

Clicked link and waited for new page to open at (122, 143) on text=Click Here
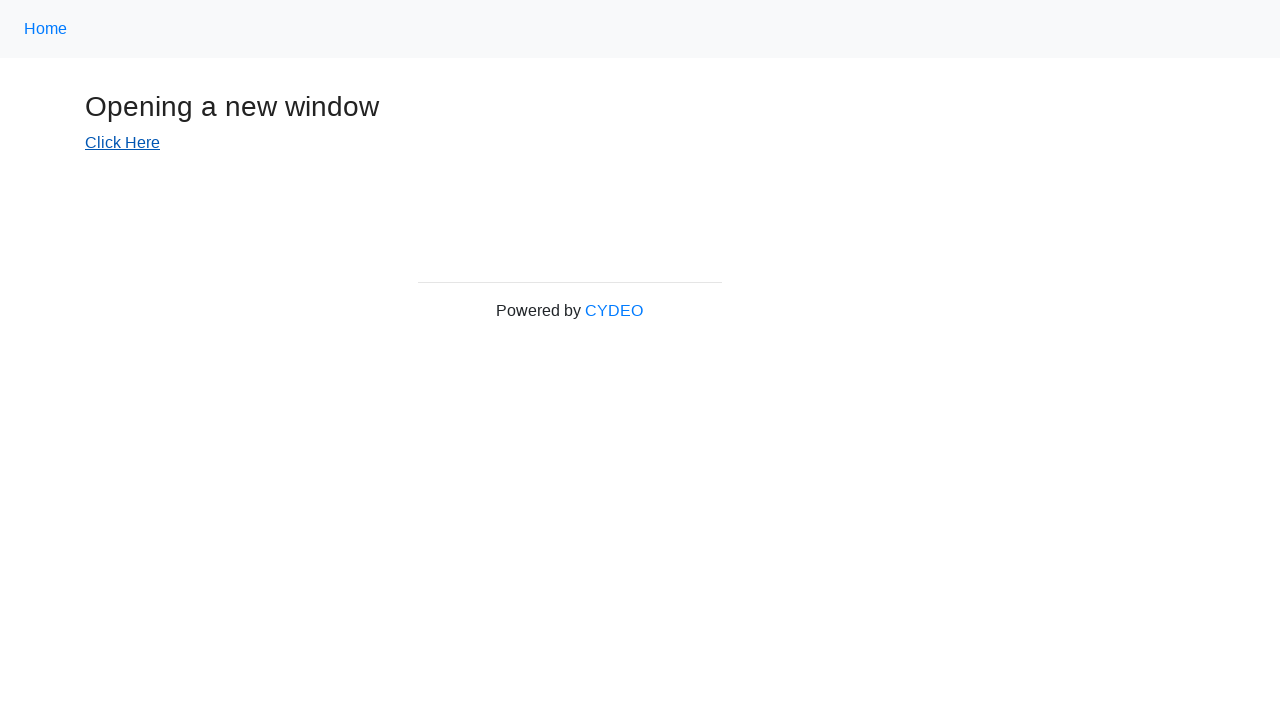

Captured new page object from context
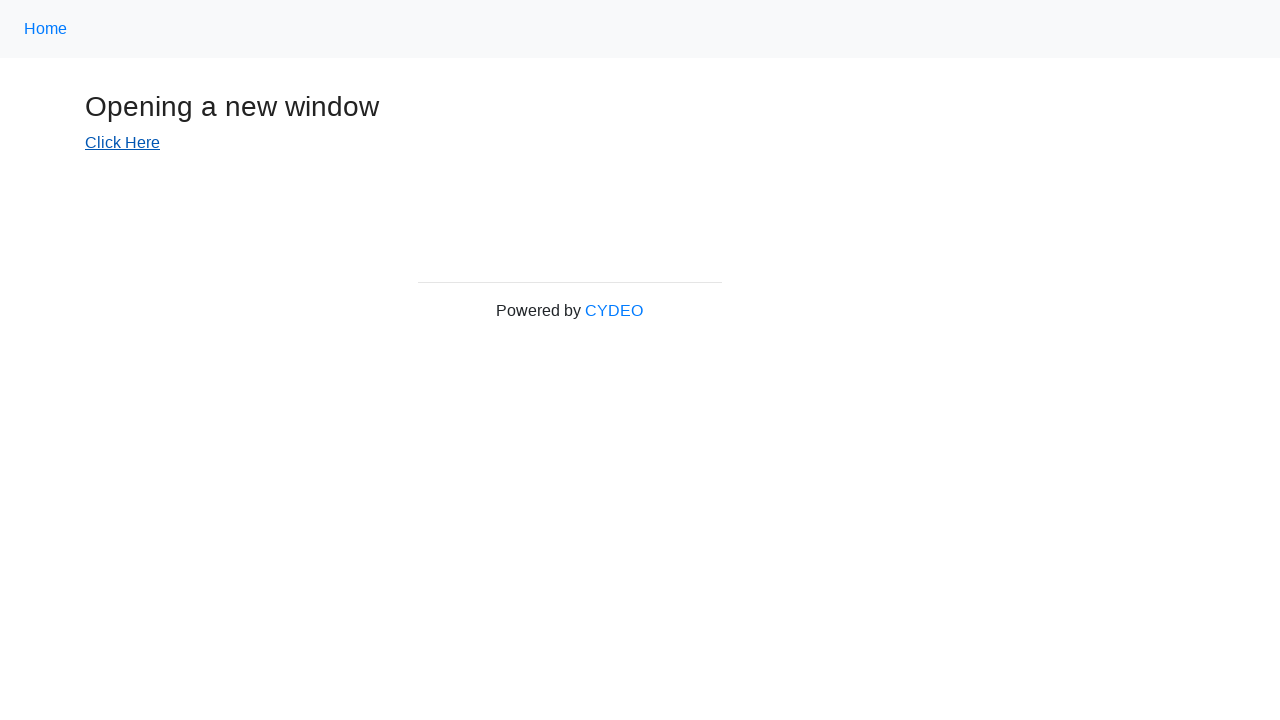

Waited for new page to fully load
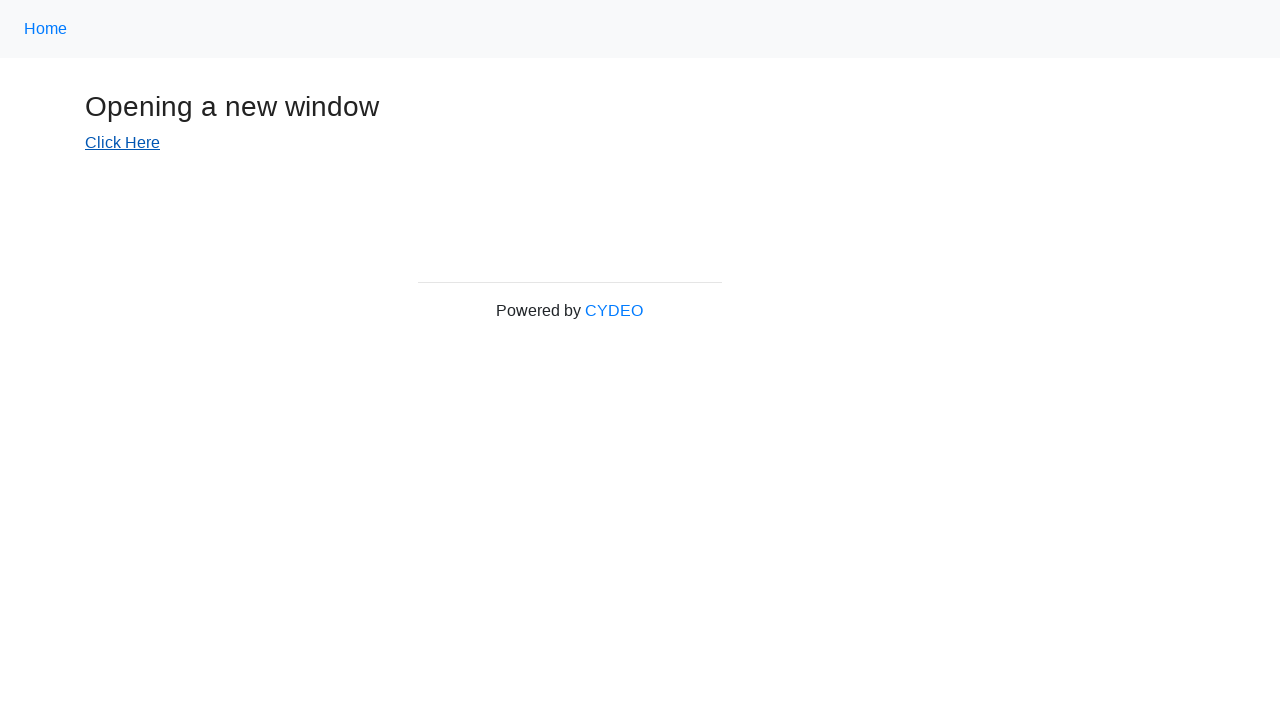

Verified new window title is 'New Window'
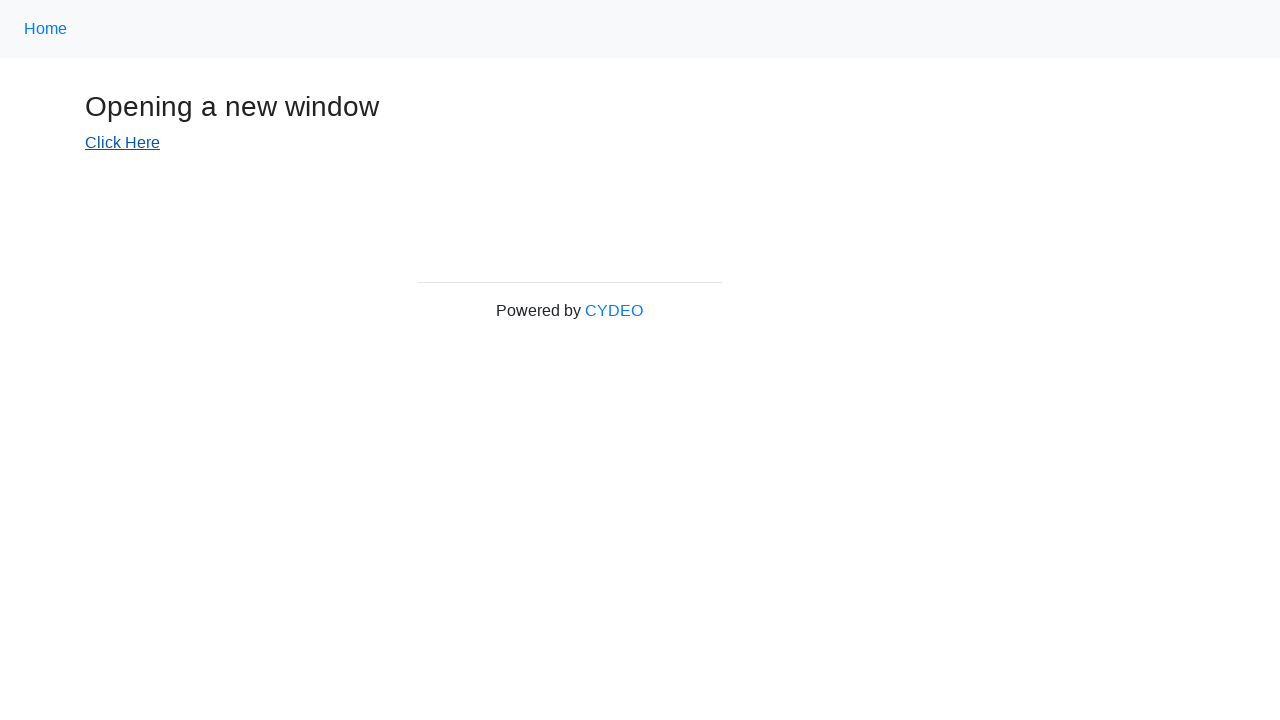

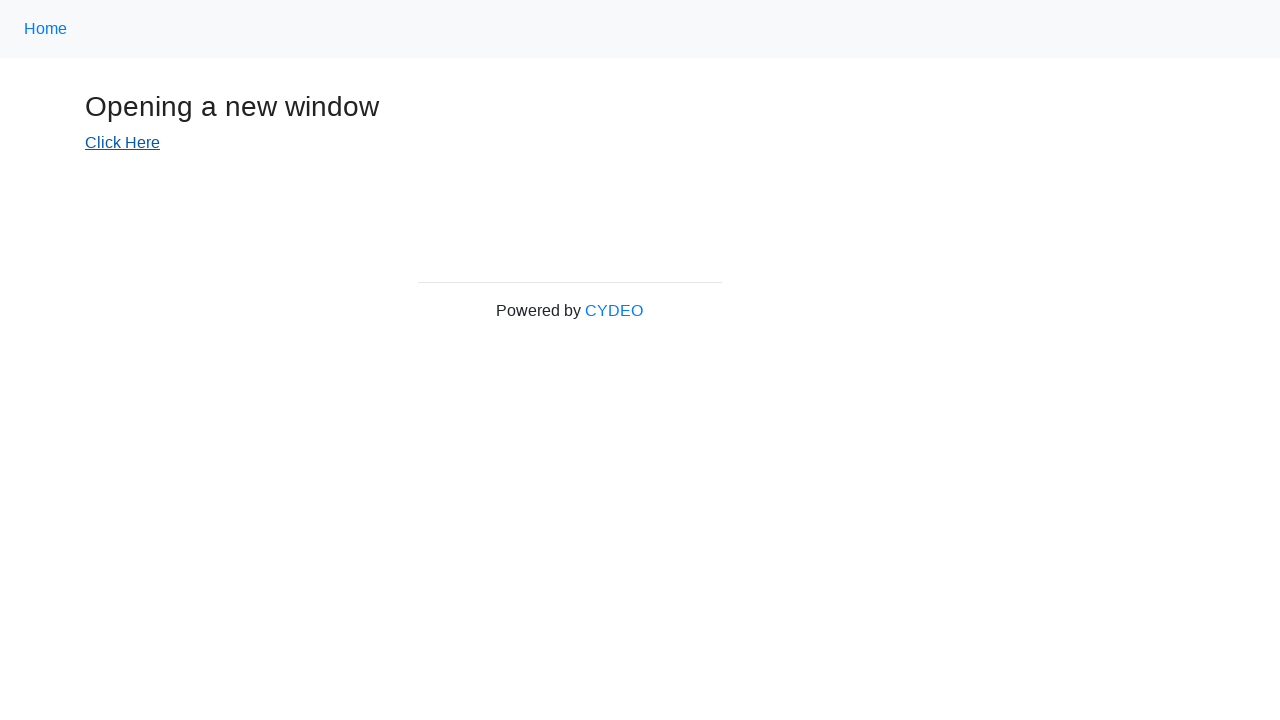